Navigates to the Python.org website and verifies the page loads by checking the title

Starting URL: http://www.python.org

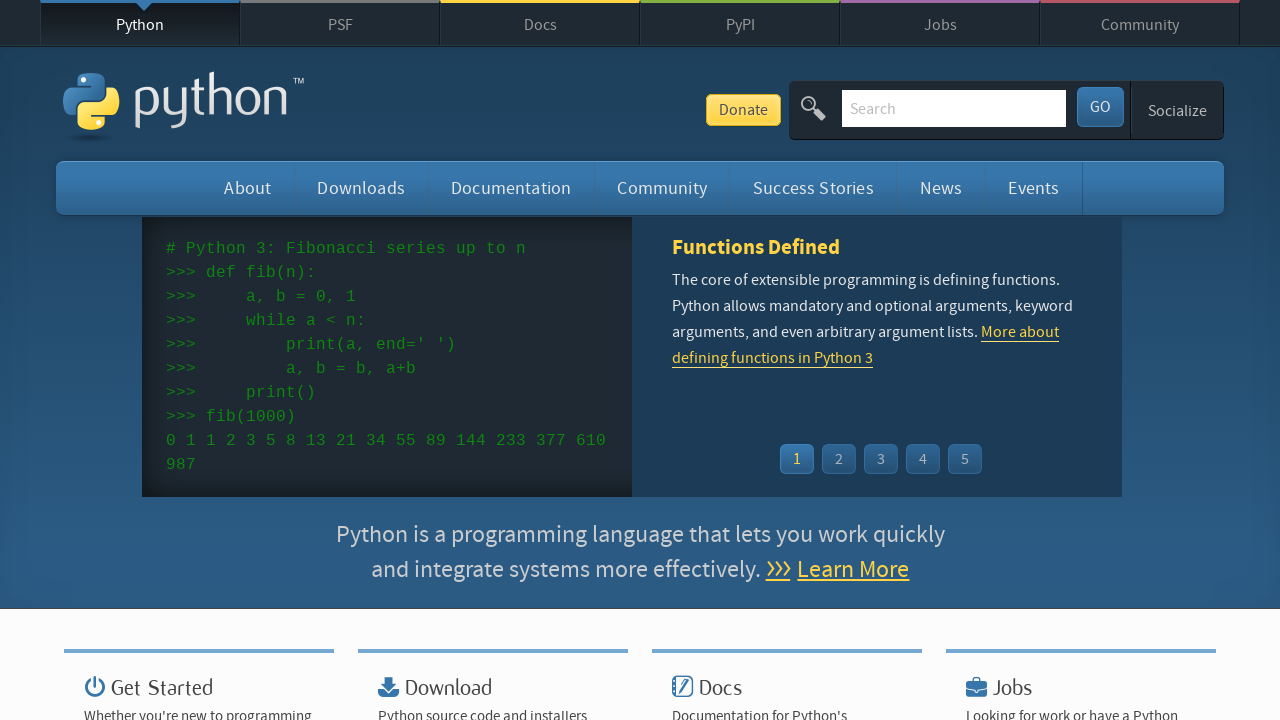

Navigated to http://www.python.org
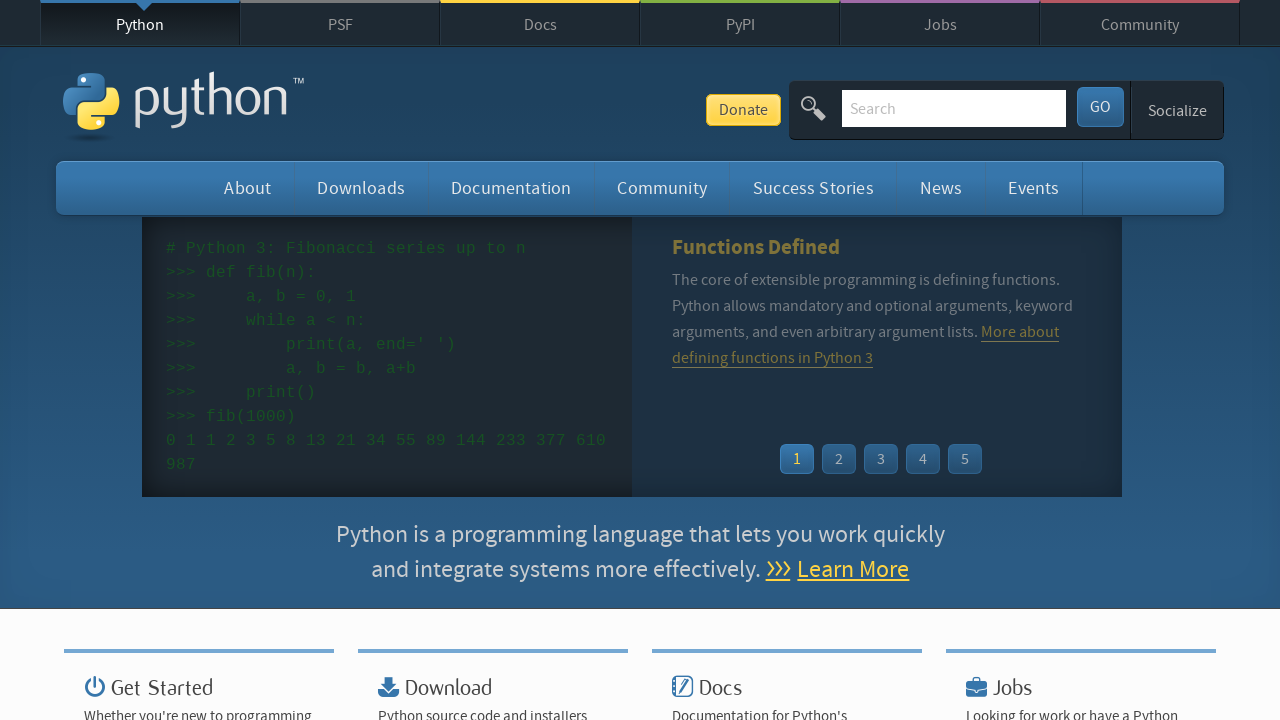

Verified page title contains 'Python'
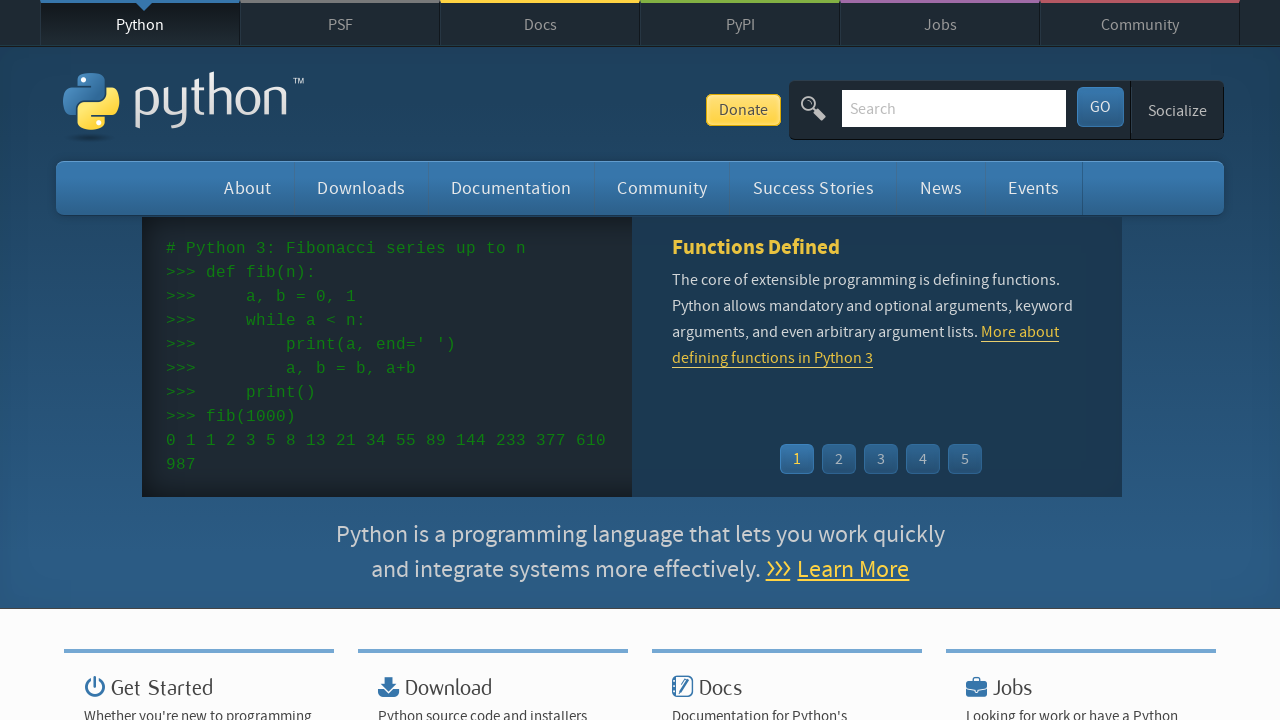

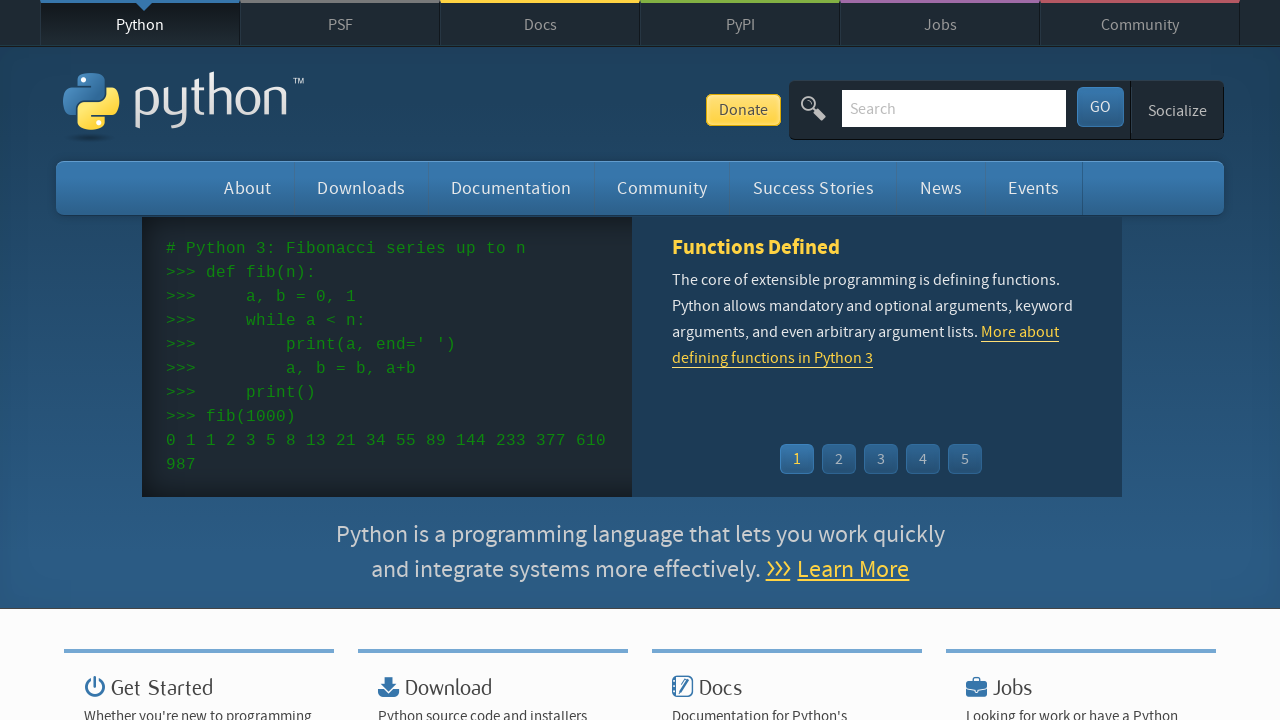